Selects the first radio button option for calculating holiday entitlement for a full leave year and clicks the Continue button to proceed.

Starting URL: https://www.gov.uk/calculate-your-holiday-entitlement/y/regular/days-worked-per-week

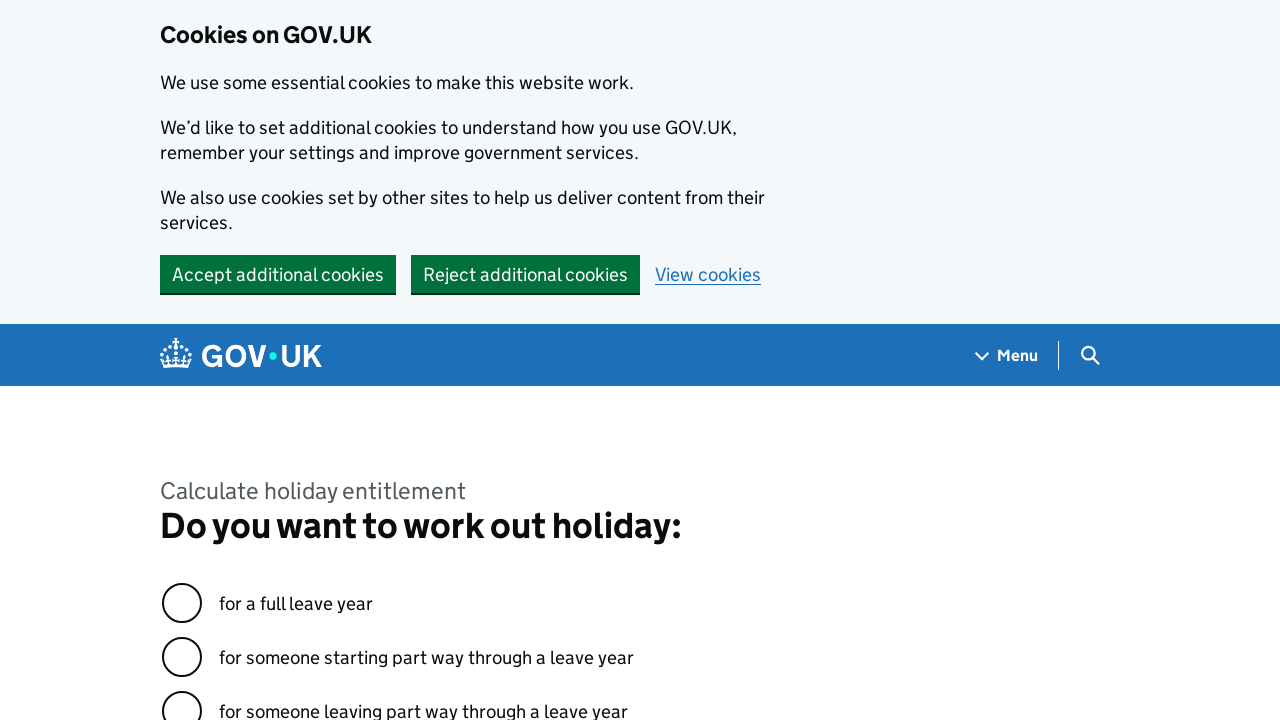

Selected the first radio button option for calculating holiday entitlement for a full leave year at (182, 603) on #response-0
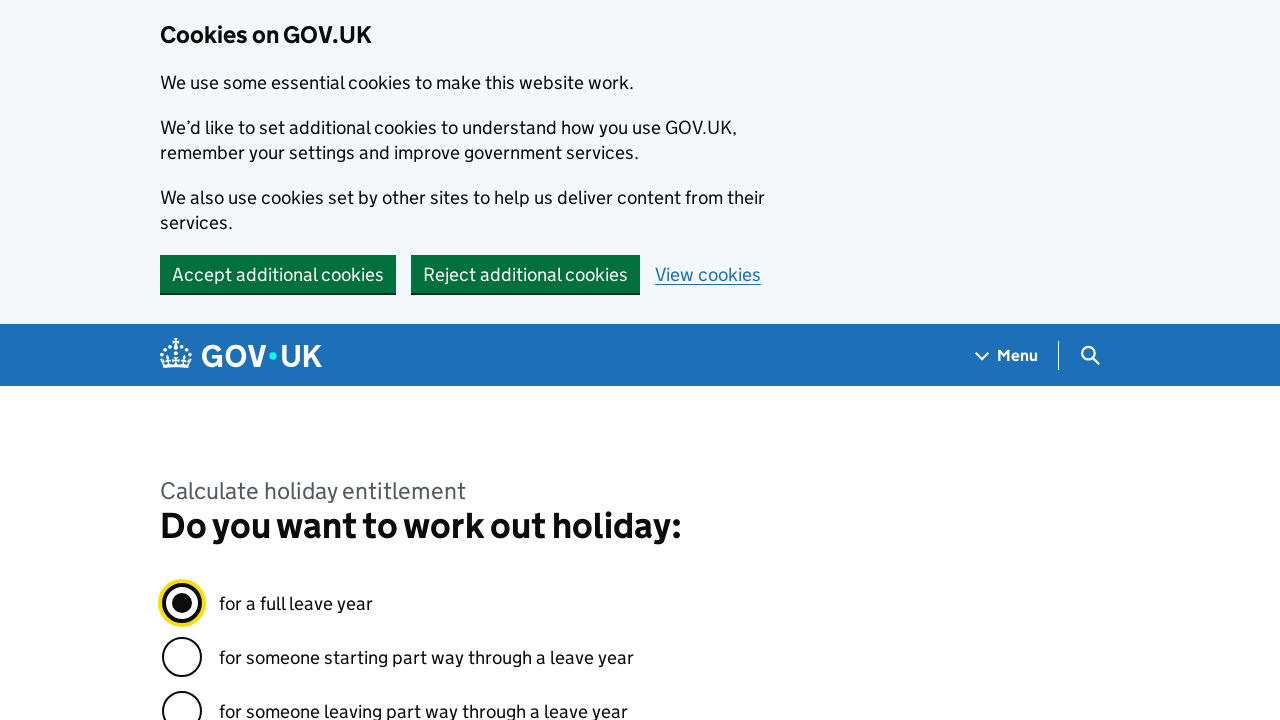

Clicked the Continue button to proceed at (209, 360) on internal:role=button[name="Continue"i]
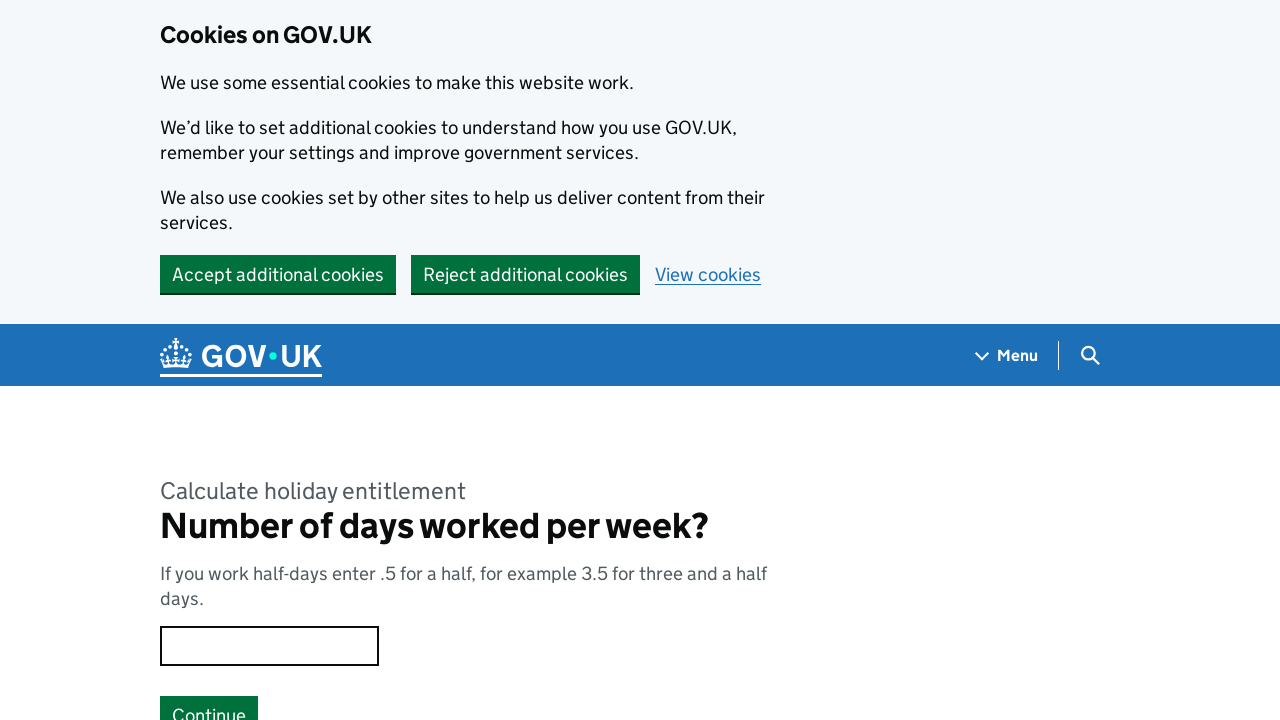

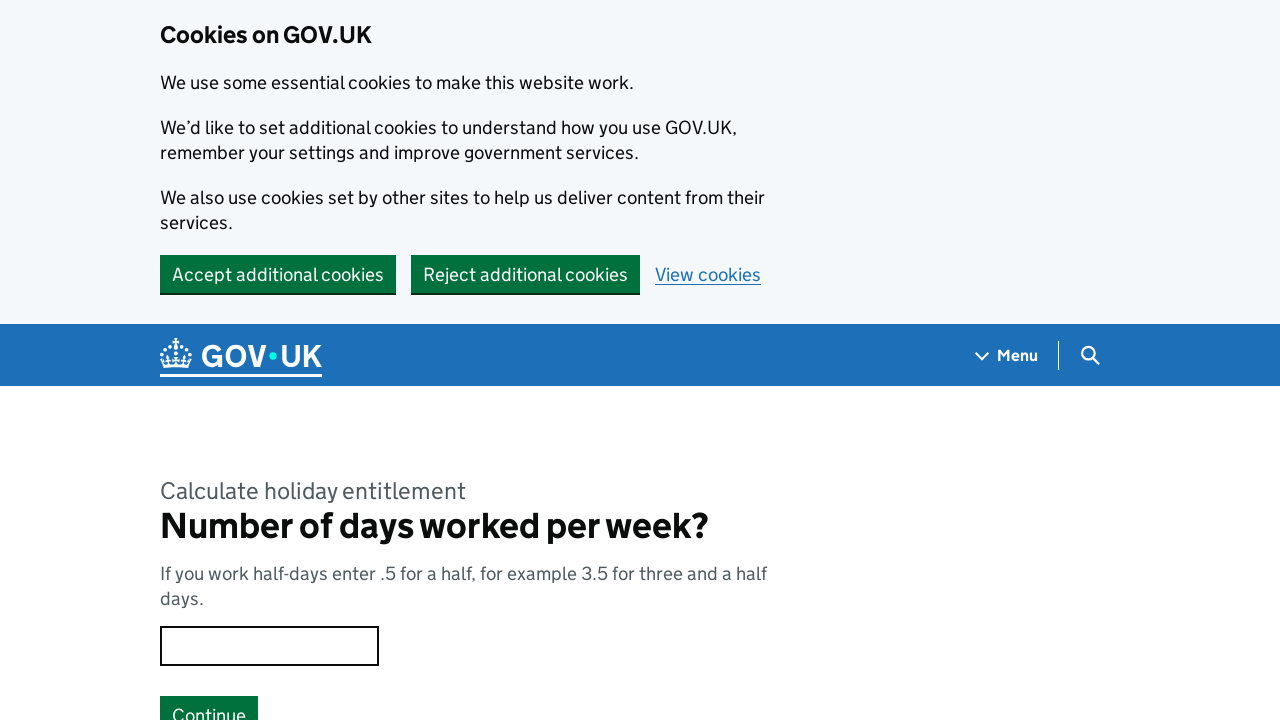